Tests browser window positioning by navigating to a website, getting the default window position, and then setting a new custom window position.

Starting URL: https://www.meesho.com/

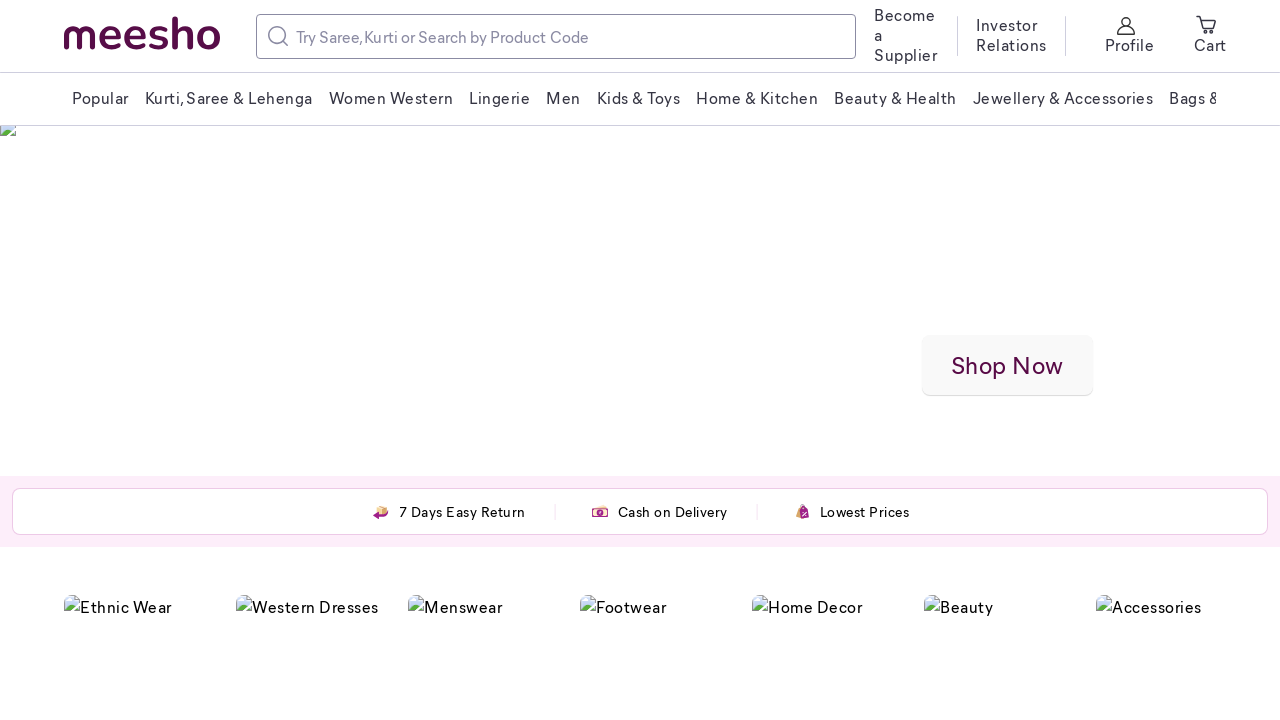

Retrieved current viewport size
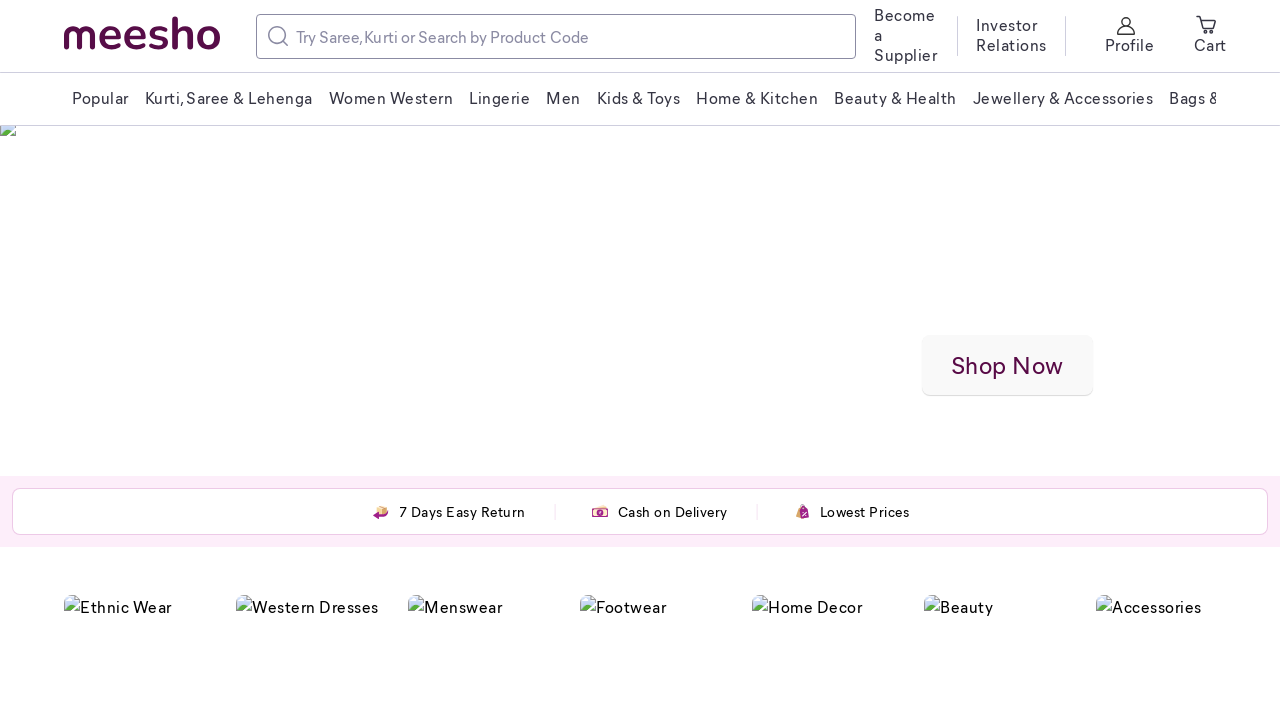

Set new viewport size to 800x600 pixels
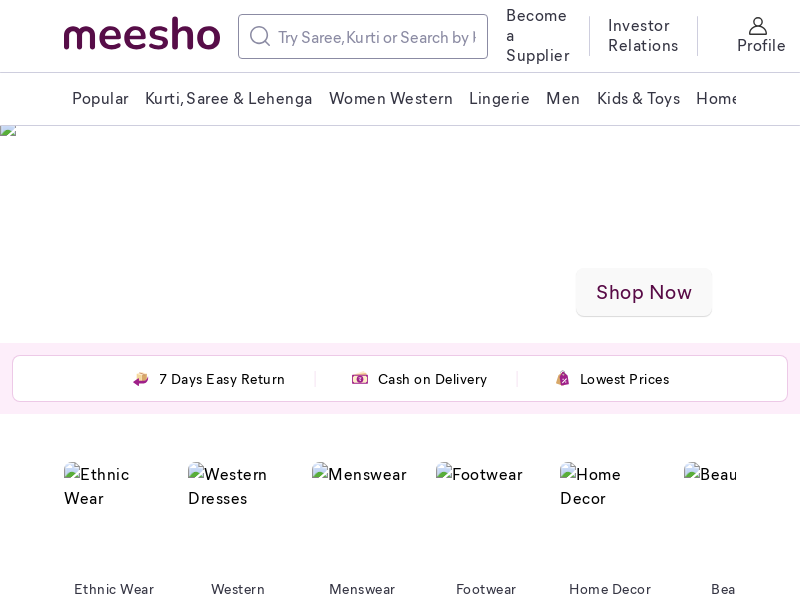

Waited 1 second for viewport change to take effect
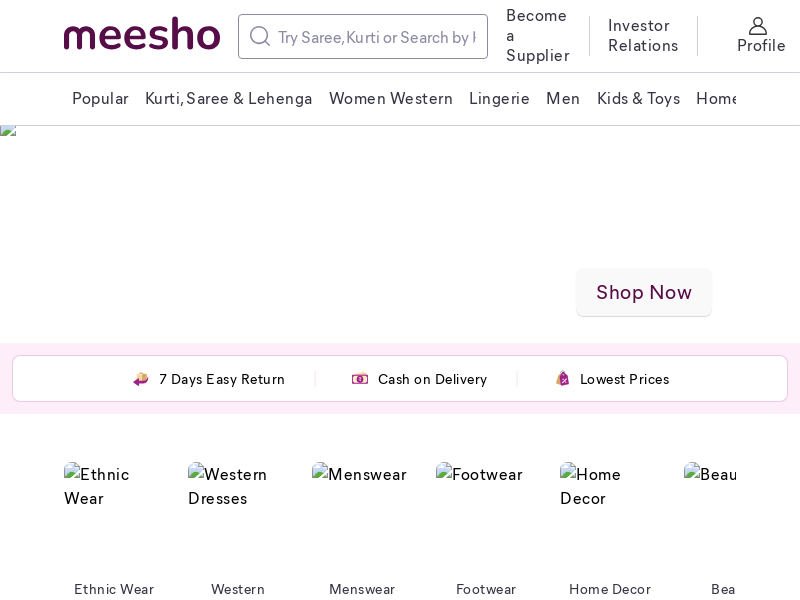

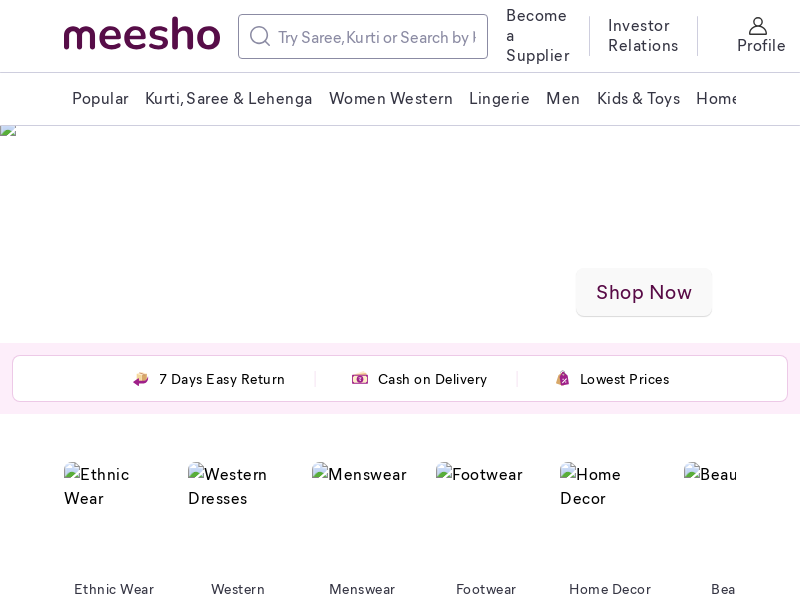